Tests a student registration form by filling out all fields including name, email, gender, mobile, date of birth, subjects, hobbies, address, state, and city, then submitting the form

Starting URL: https://demoqa.com/automation-practice-form

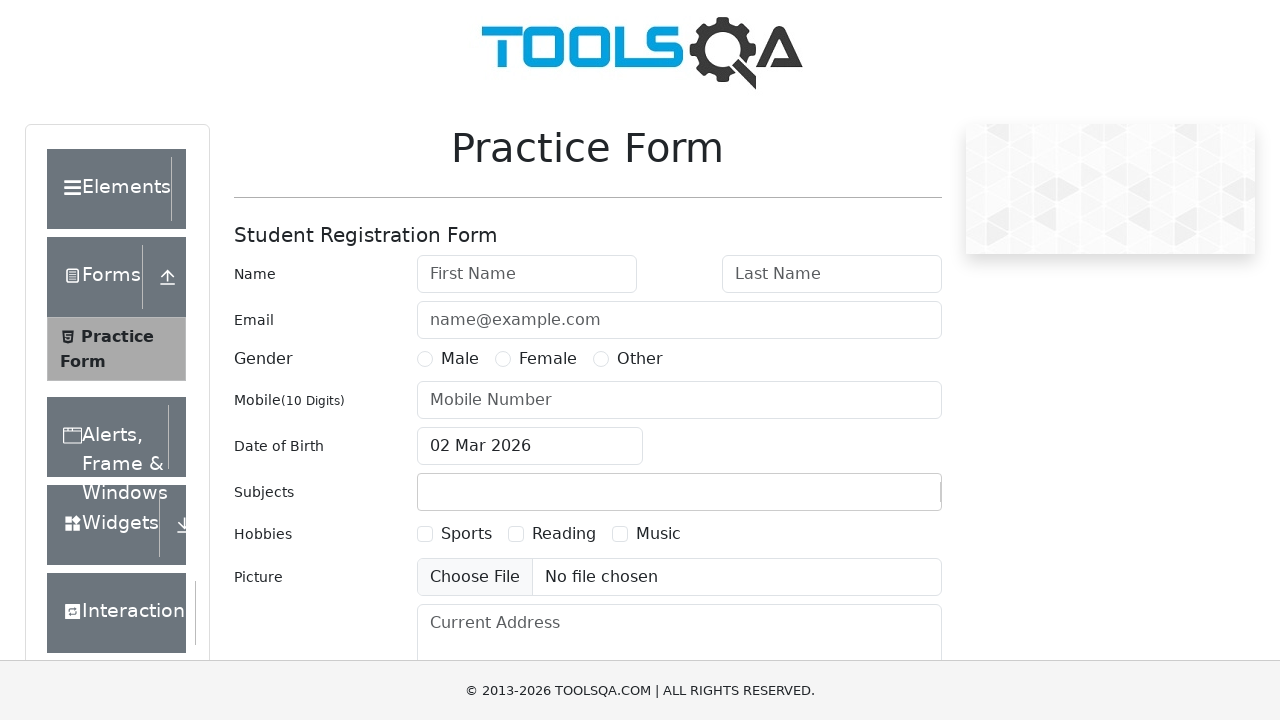

Filled first name field with 'Ivan' on #firstName
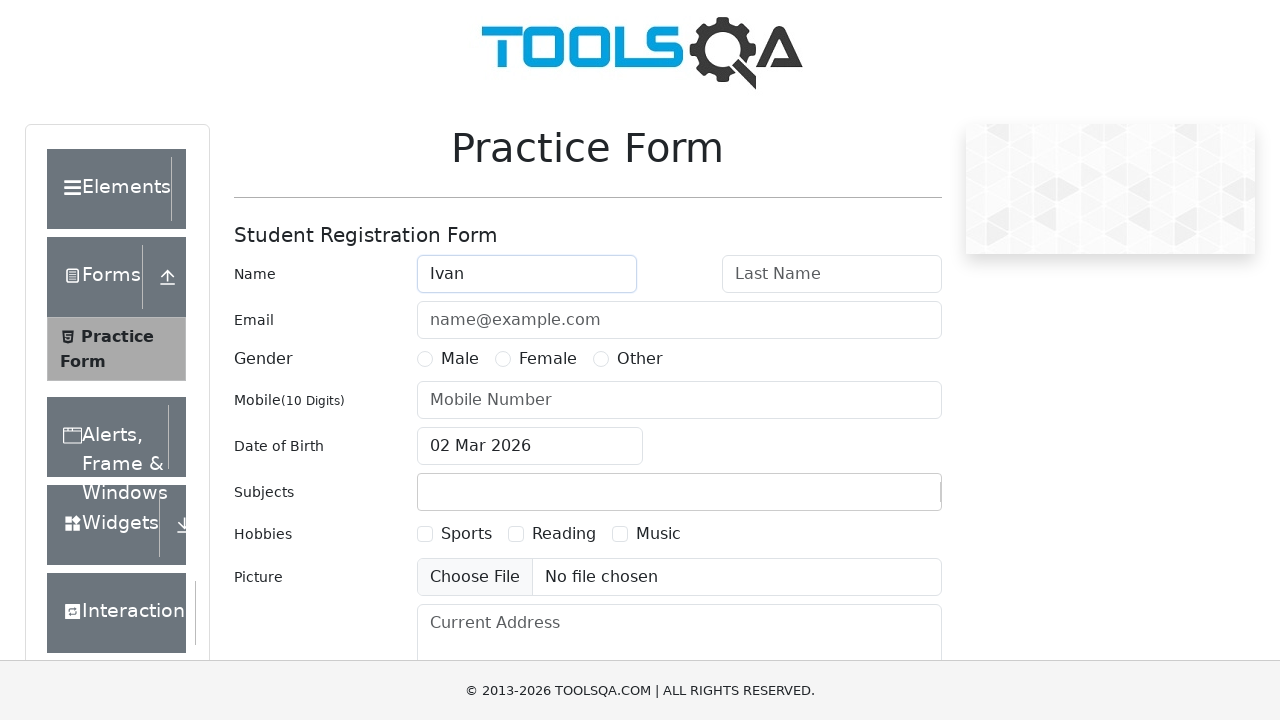

Filled last name field with 'Nikolaev' on #lastName
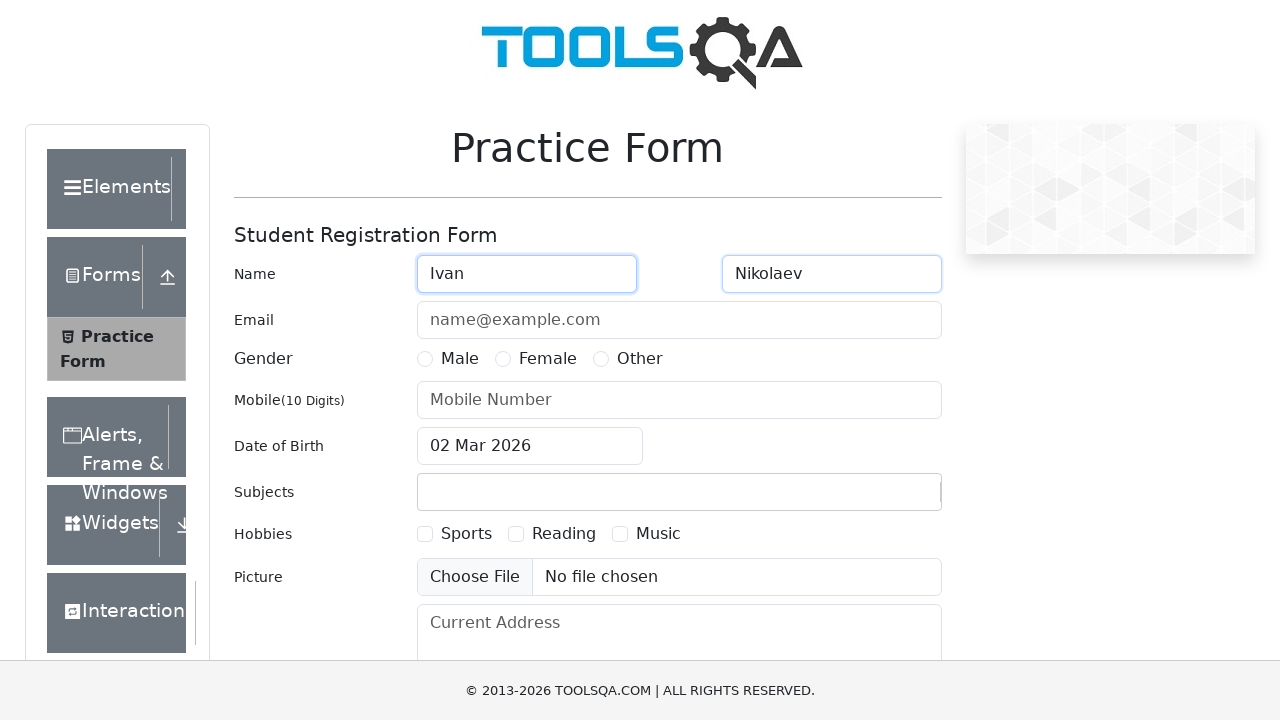

Filled email field with 'nikolasha333@gmail.com' on #userEmail
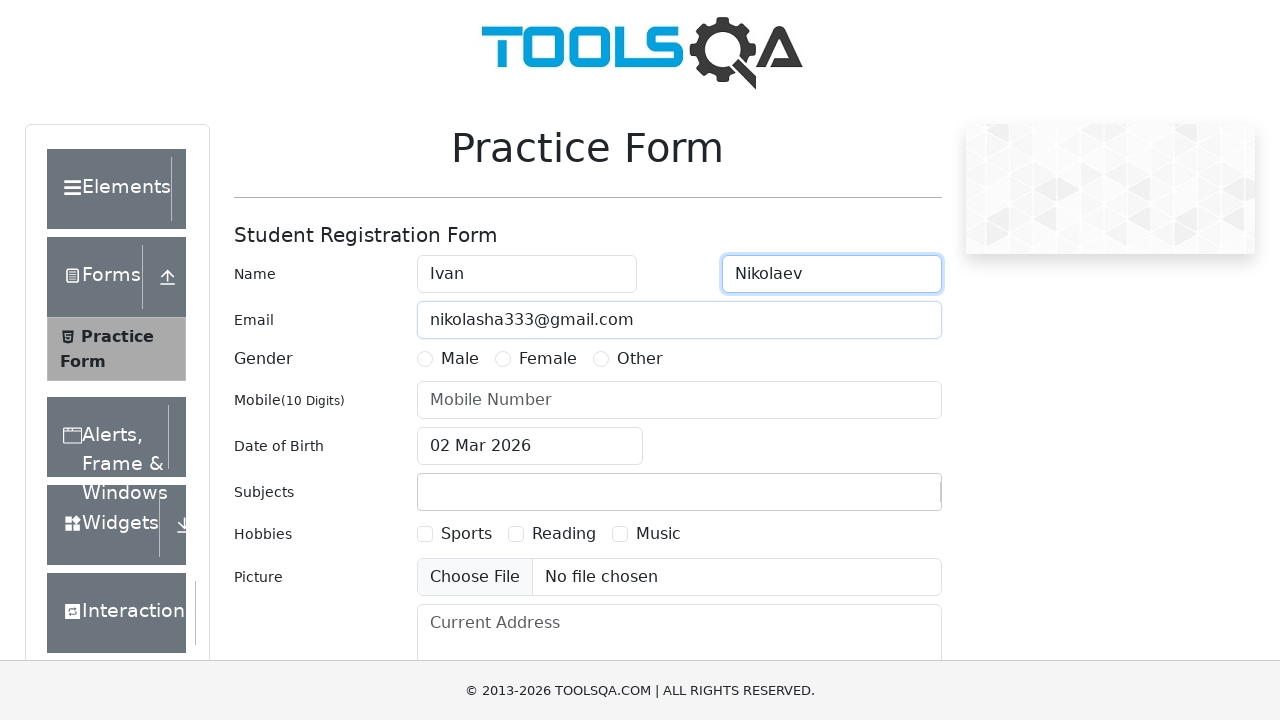

Selected Male gender option at (460, 359) on xpath=//label[contains(text(), "Male")]
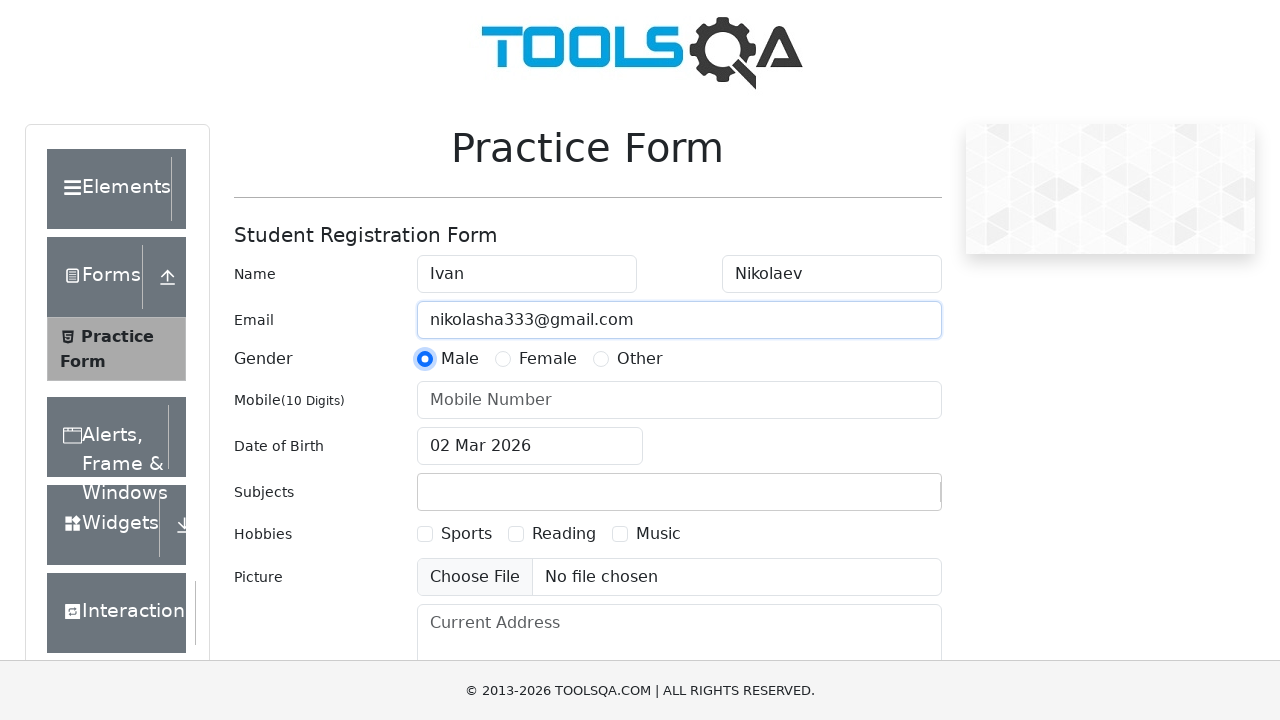

Filled mobile number field with '1234567890' on #userNumber
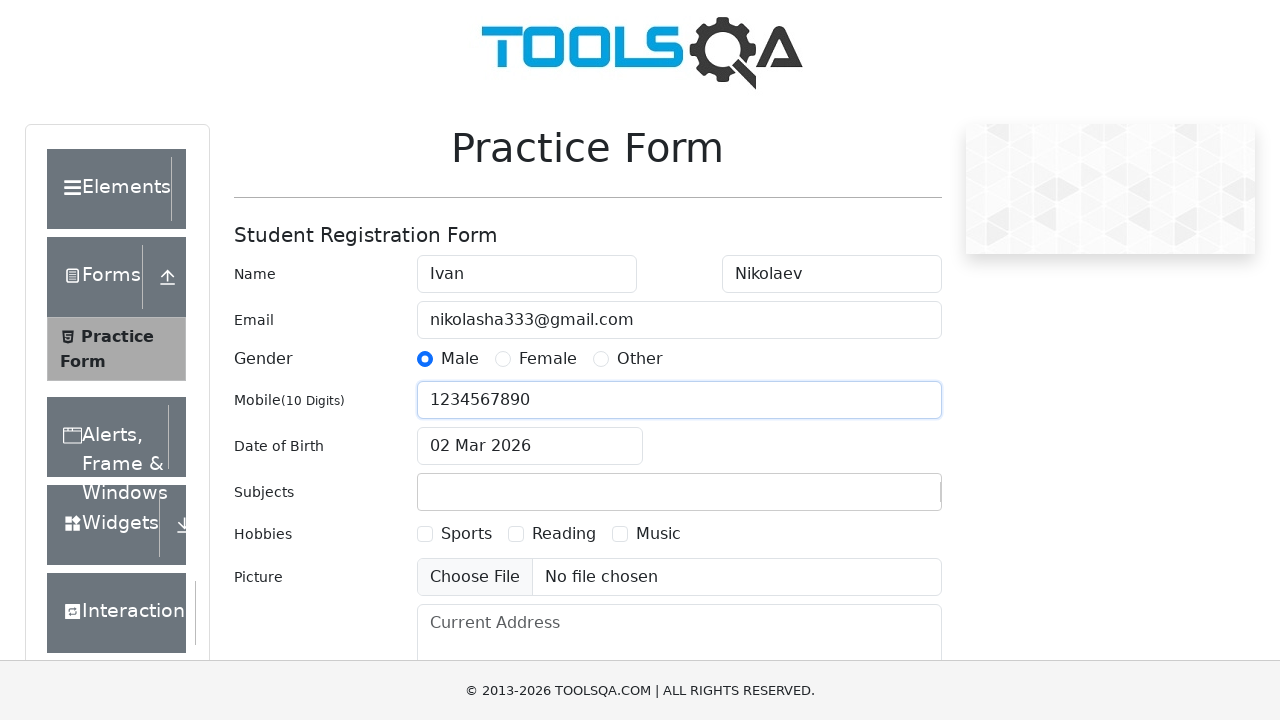

Clicked date of birth input field at (530, 446) on #dateOfBirthInput
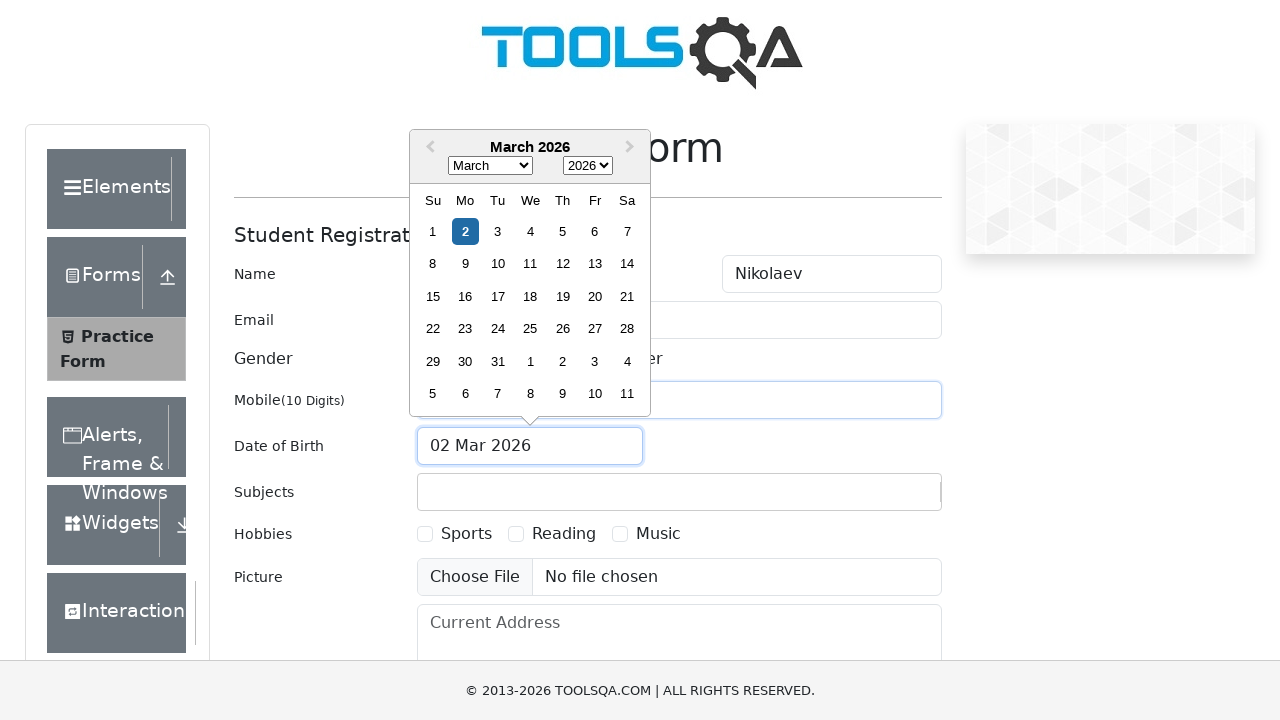

Selected month 4 (April) from date picker on .react-datepicker__month-select
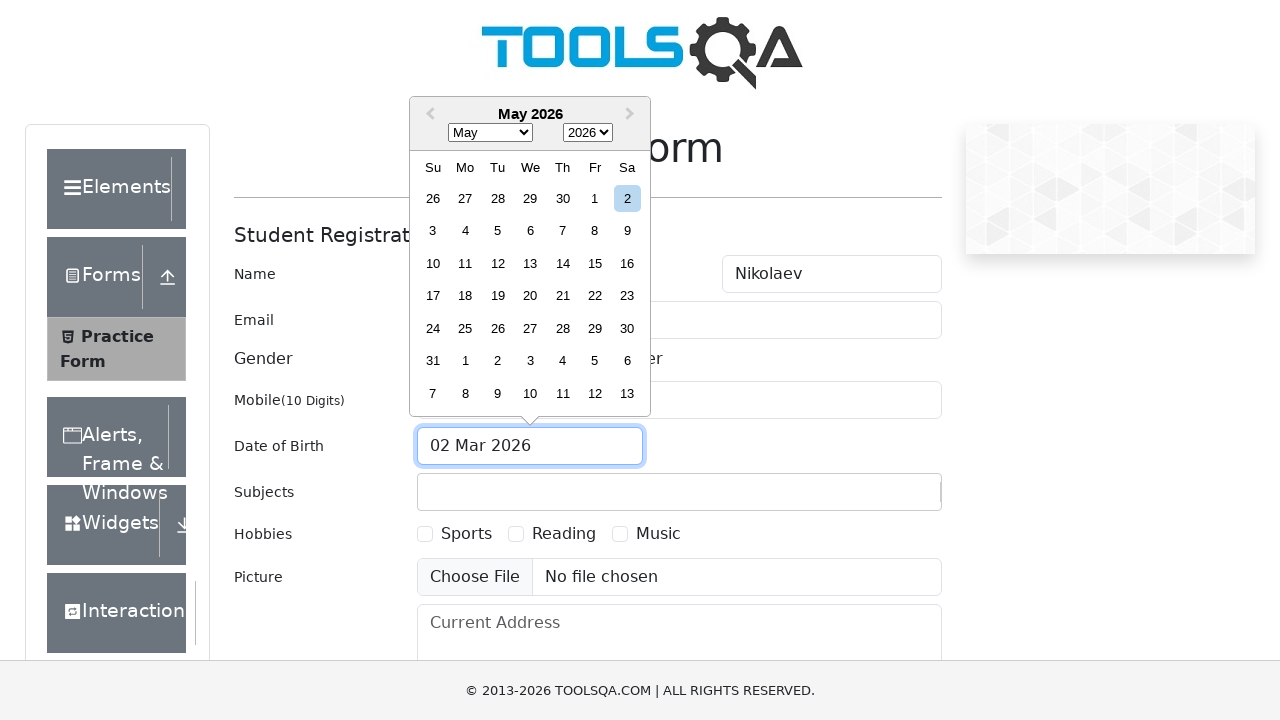

Selected year 1995 from date picker on .react-datepicker__year-select
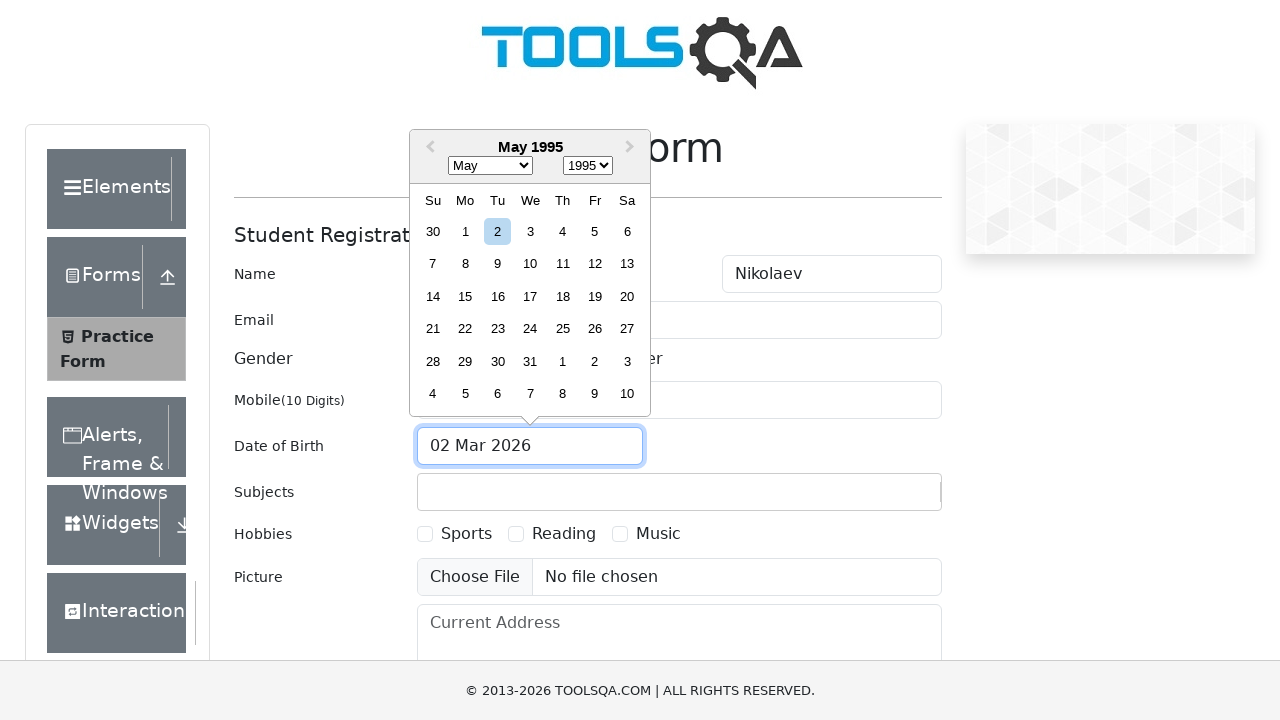

Selected day 15 from date picker at (465, 296) on .react-datepicker__day--015
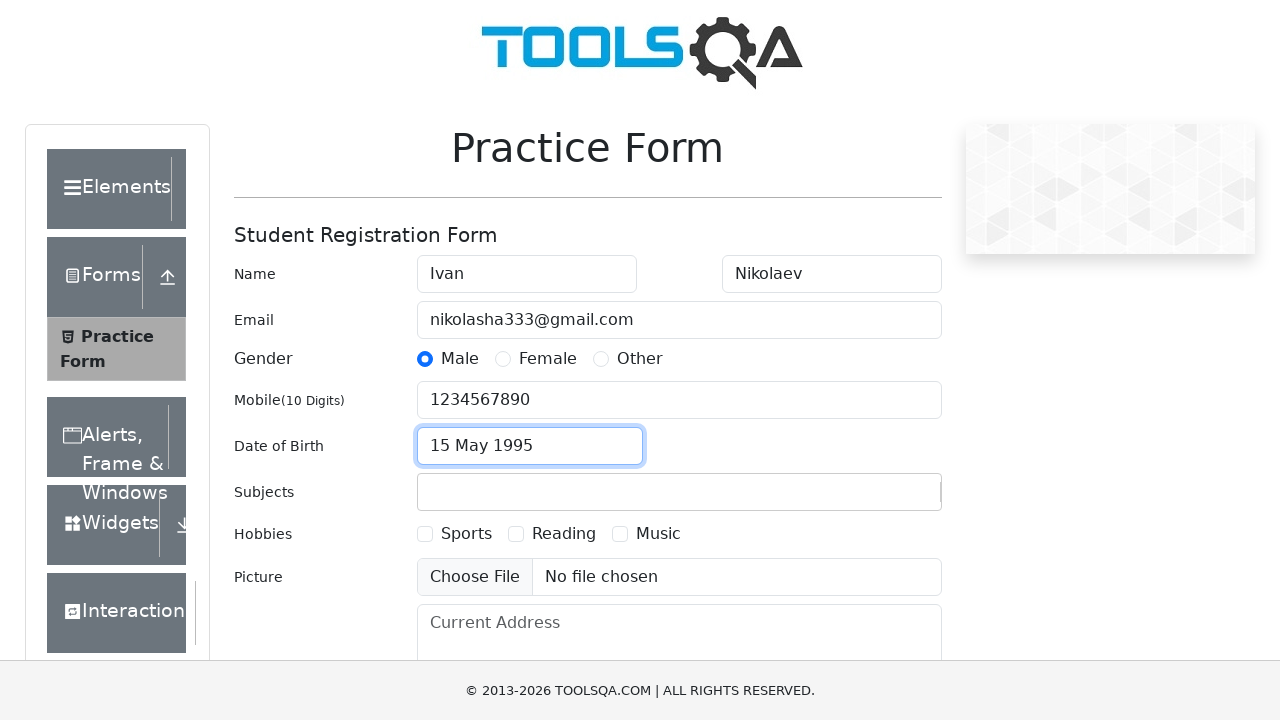

Filled subjects field with 'Chemistry' on #subjectsInput
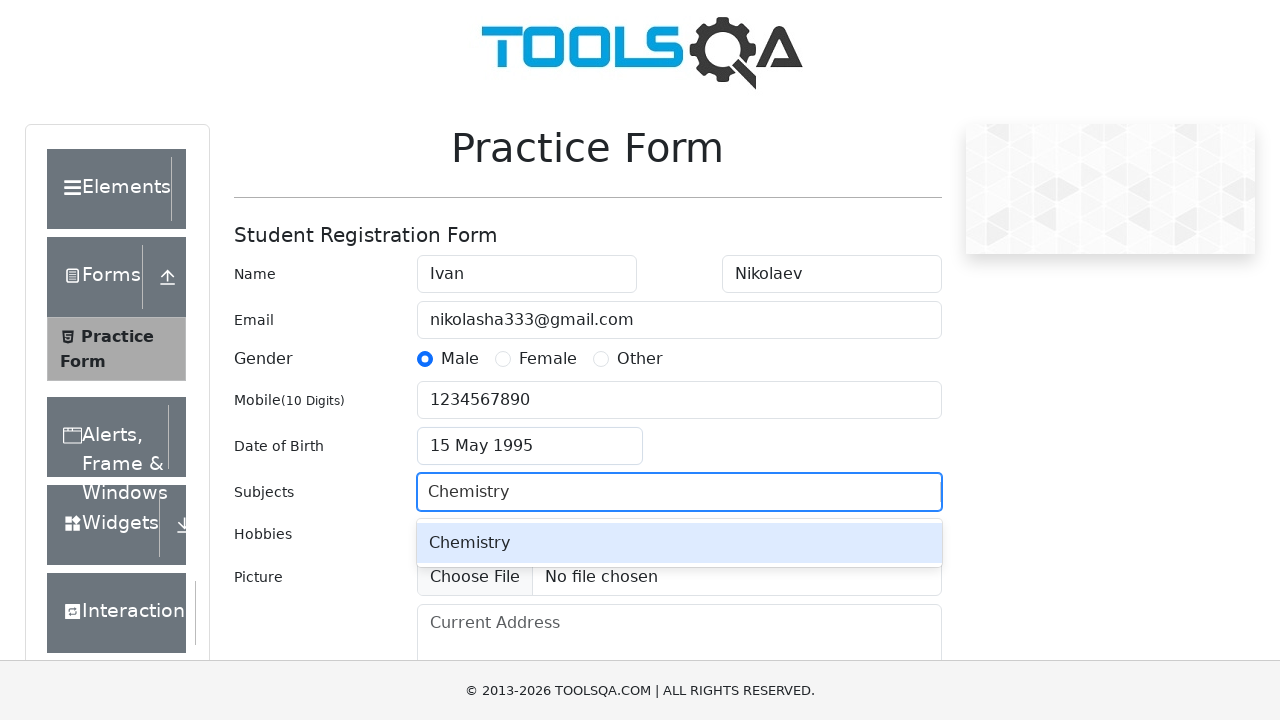

Pressed Enter to confirm Chemistry subject on #subjectsInput
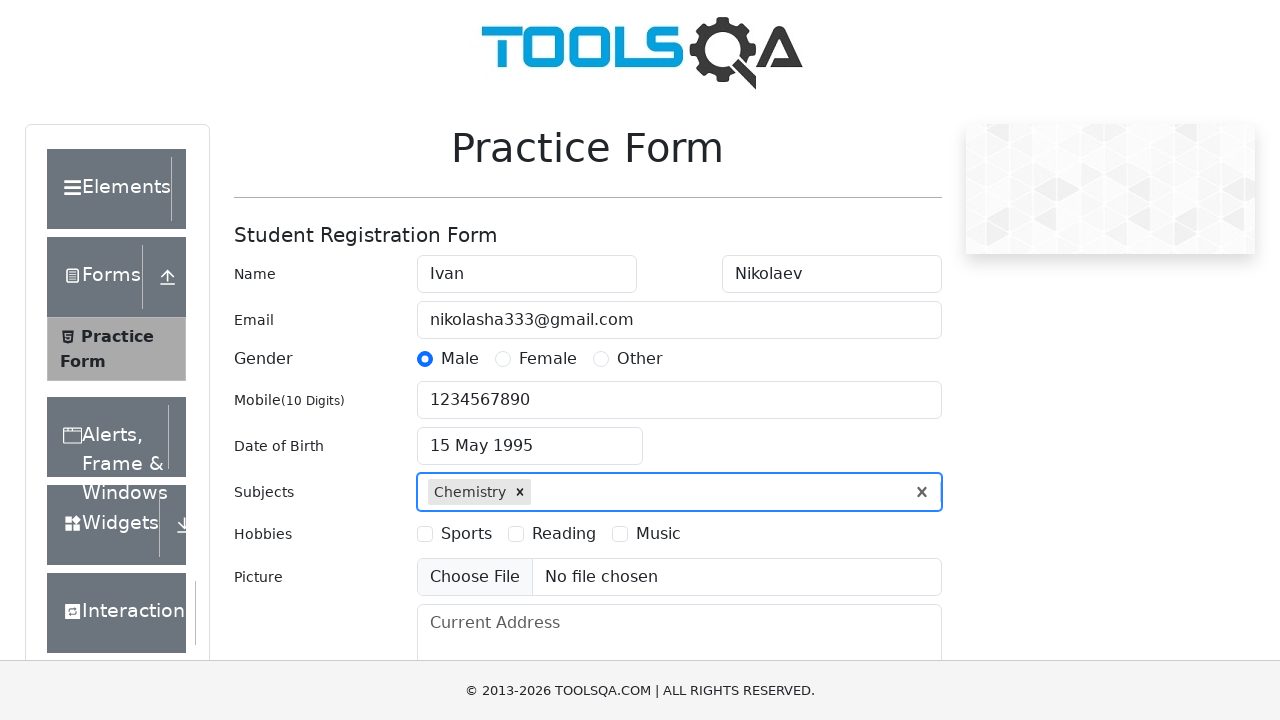

Selected hobby checkbox option 2 at (564, 534) on label[for='hobbies-checkbox-2']
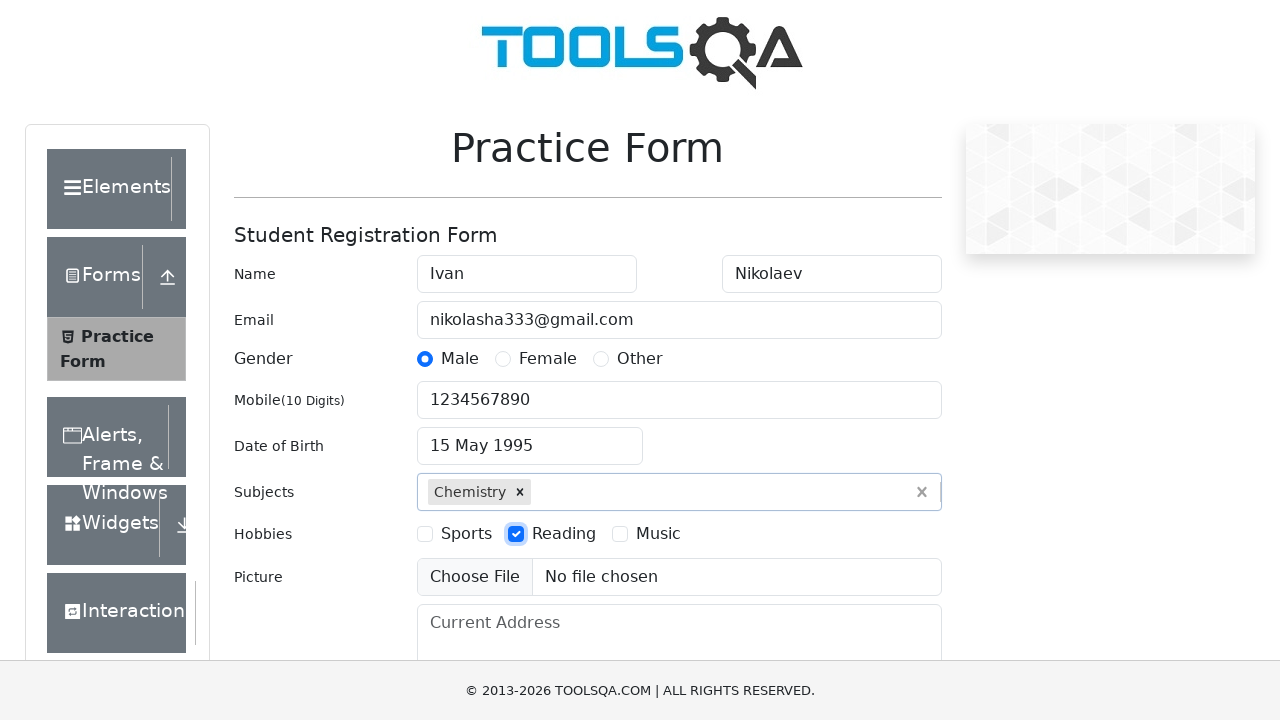

Filled current address field with '123 Street-333' on #currentAddress
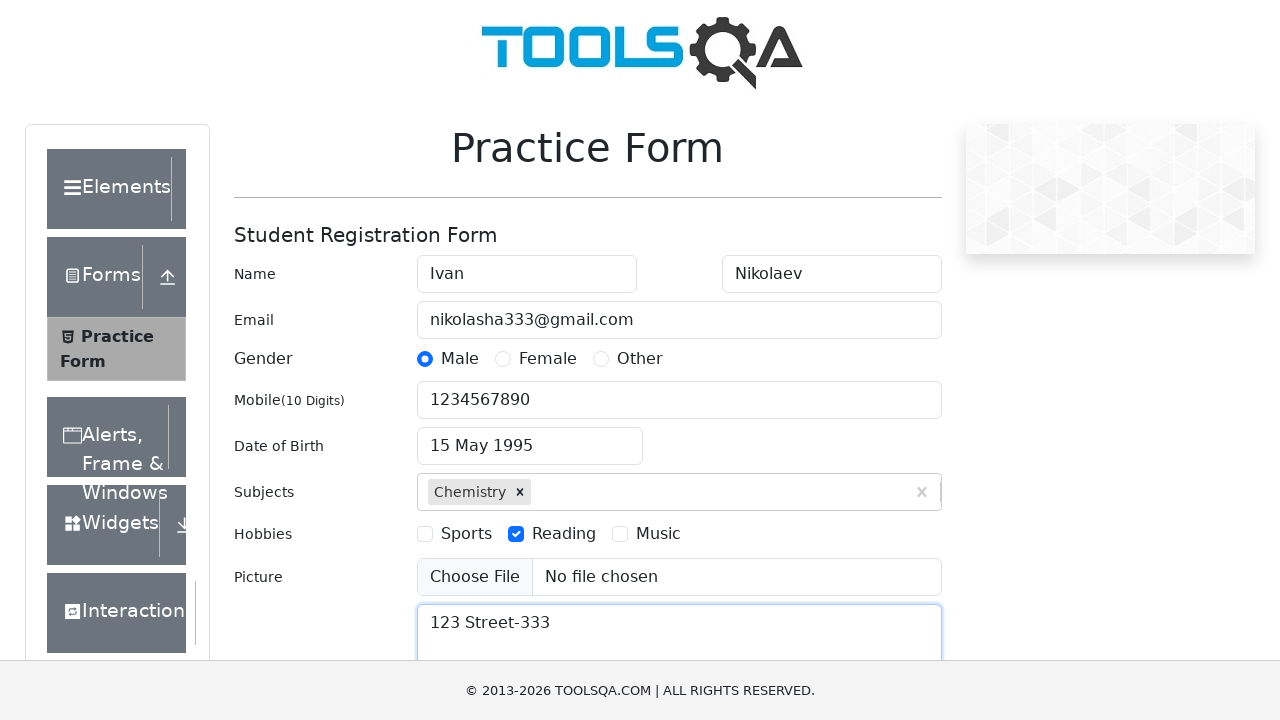

Clicked state dropdown at (527, 437) on #state
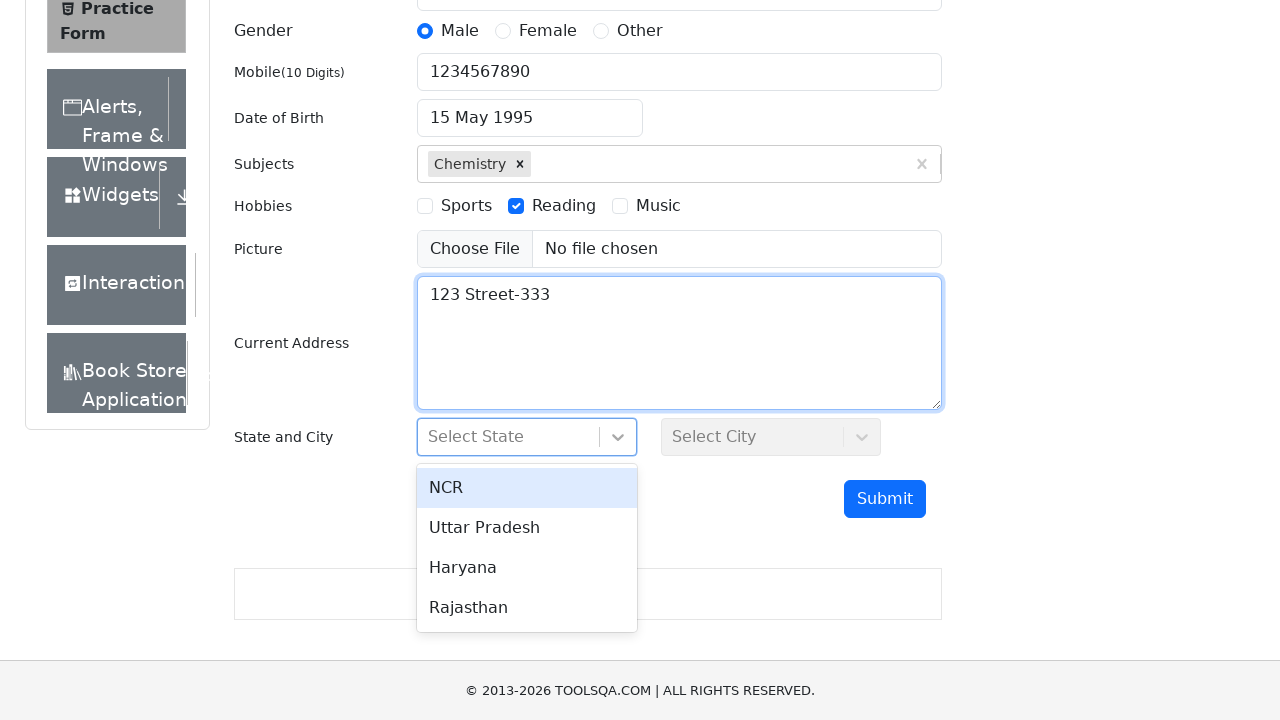

Filled state search field with 'NCR' on #react-select-3-input
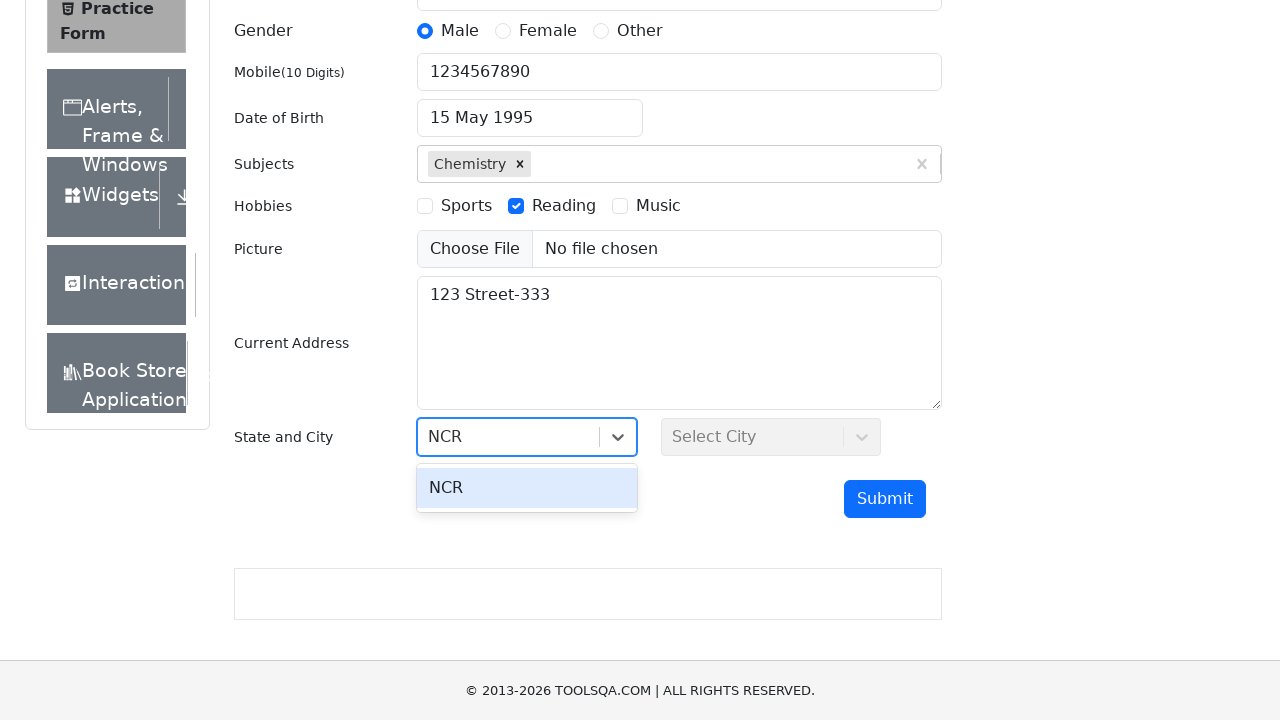

Pressed Enter to confirm NCR state selection on #react-select-3-input
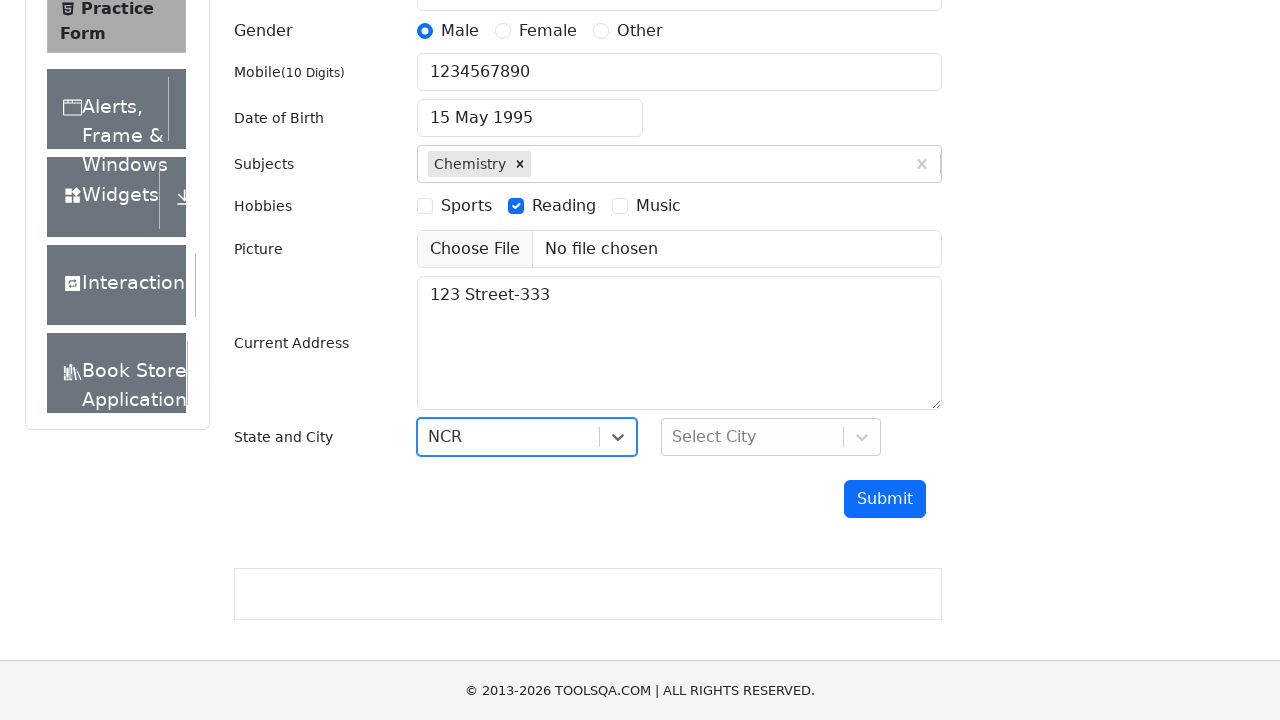

Clicked city dropdown at (771, 437) on #city
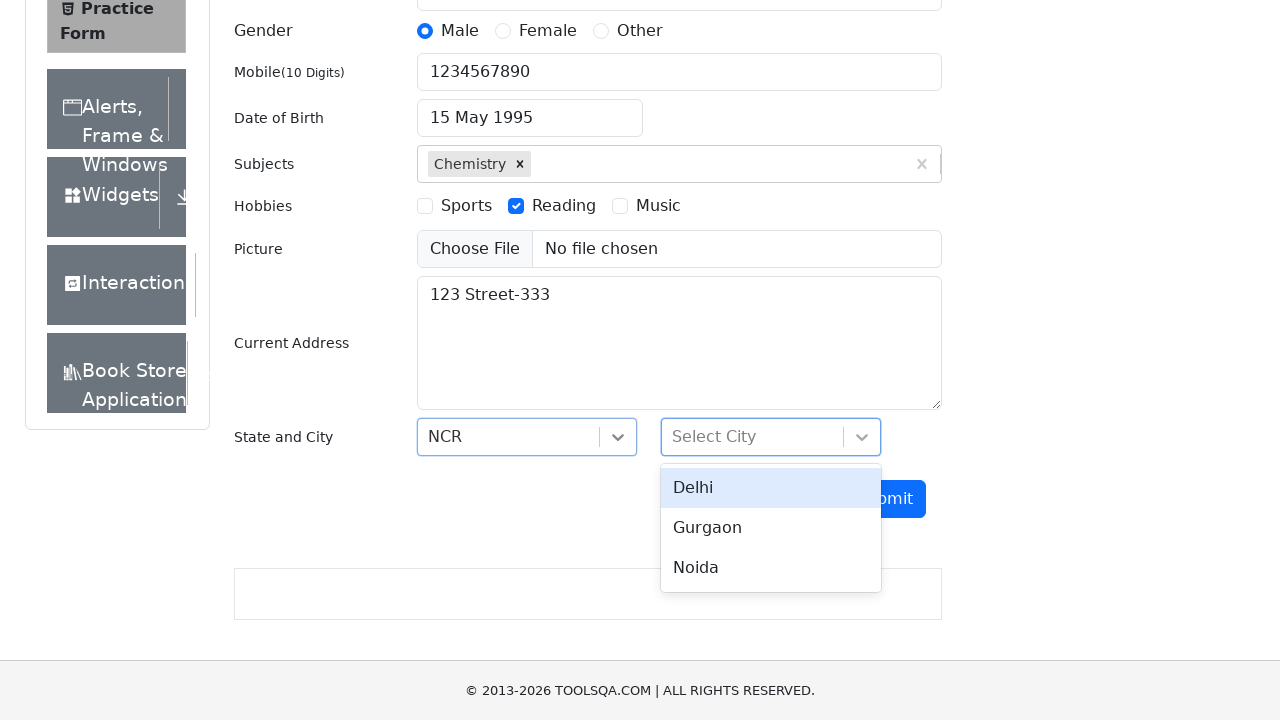

Filled city search field with 'Delhi' on #react-select-4-input
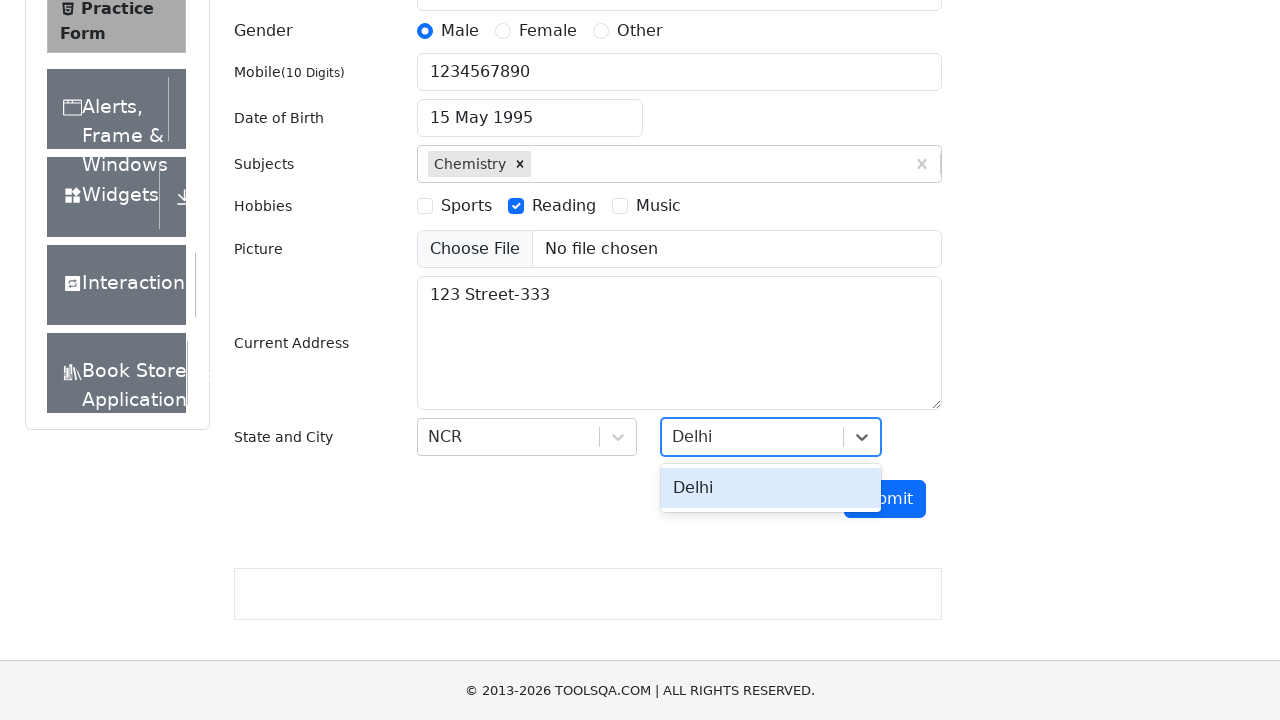

Pressed Enter to confirm Delhi city selection on #react-select-4-input
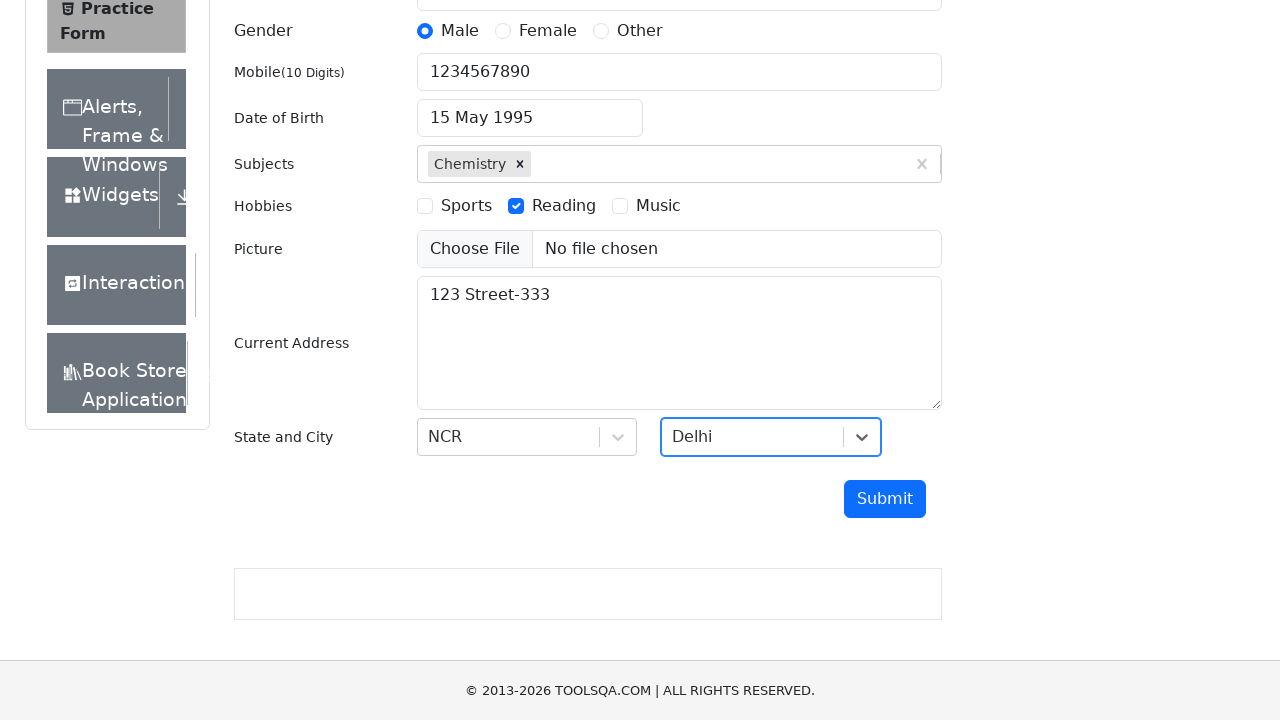

Clicked submit button to submit the form at (885, 499) on #submit
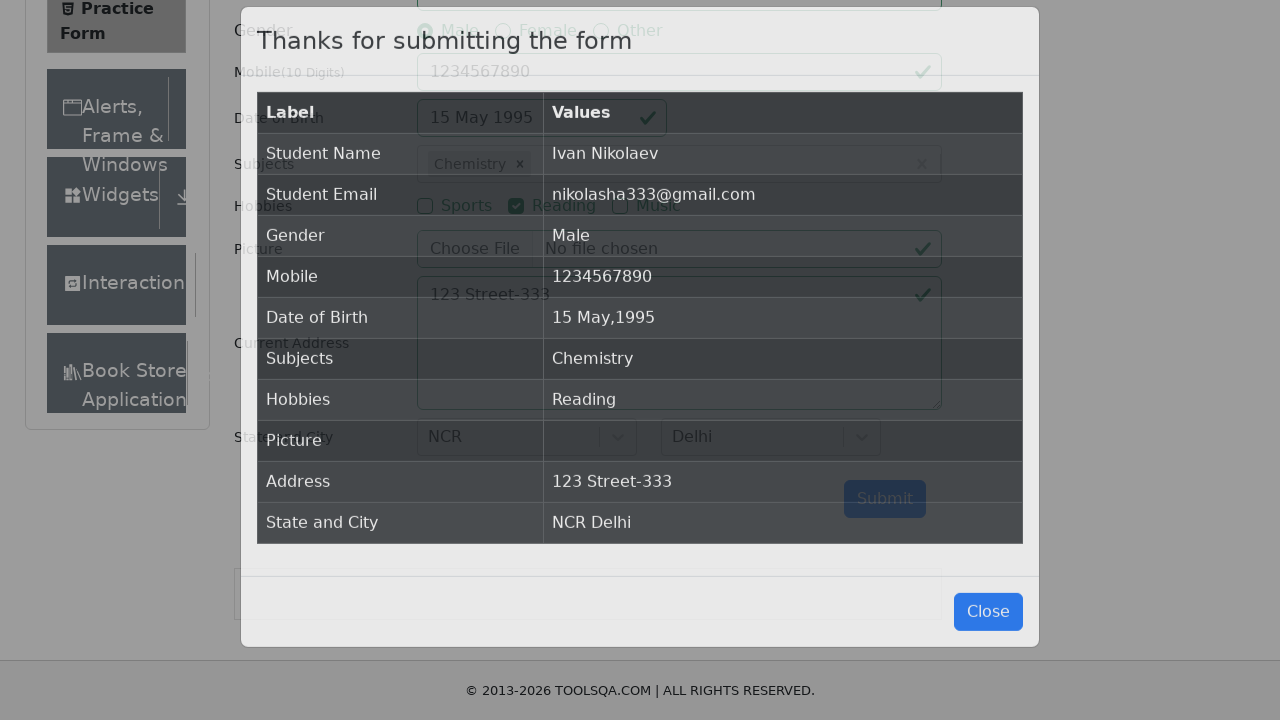

Confirmation modal appeared after form submission
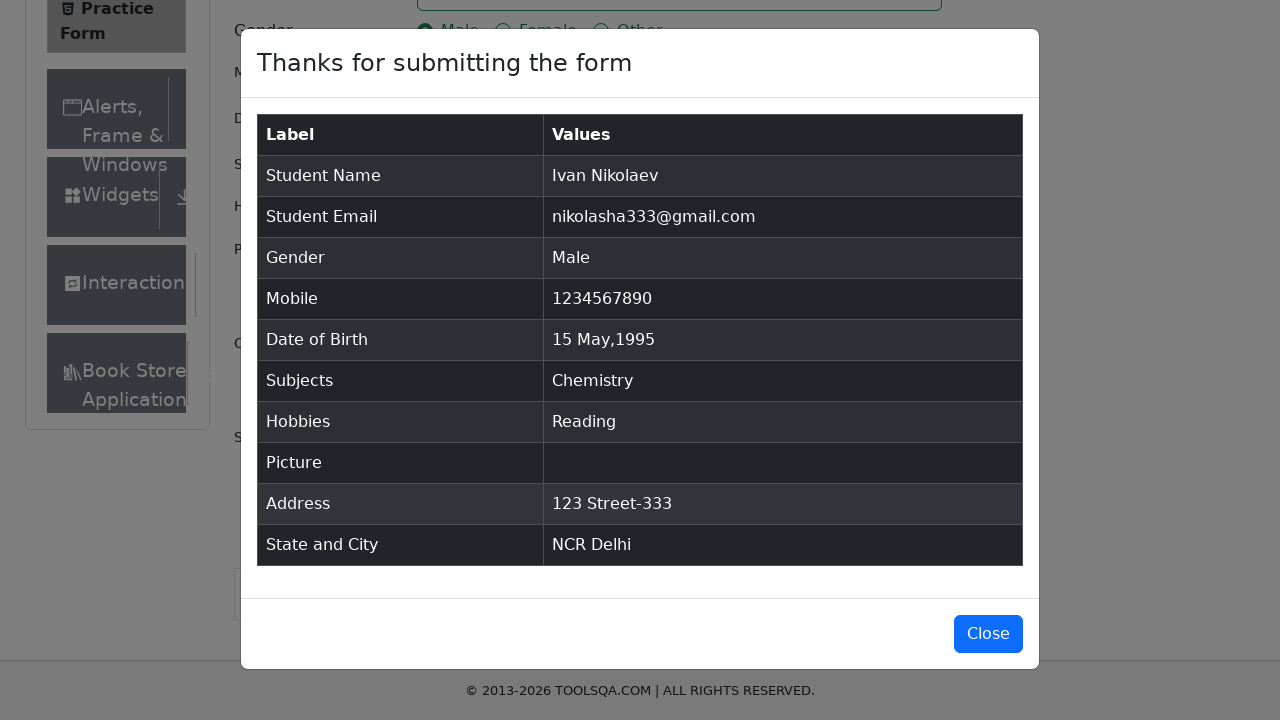

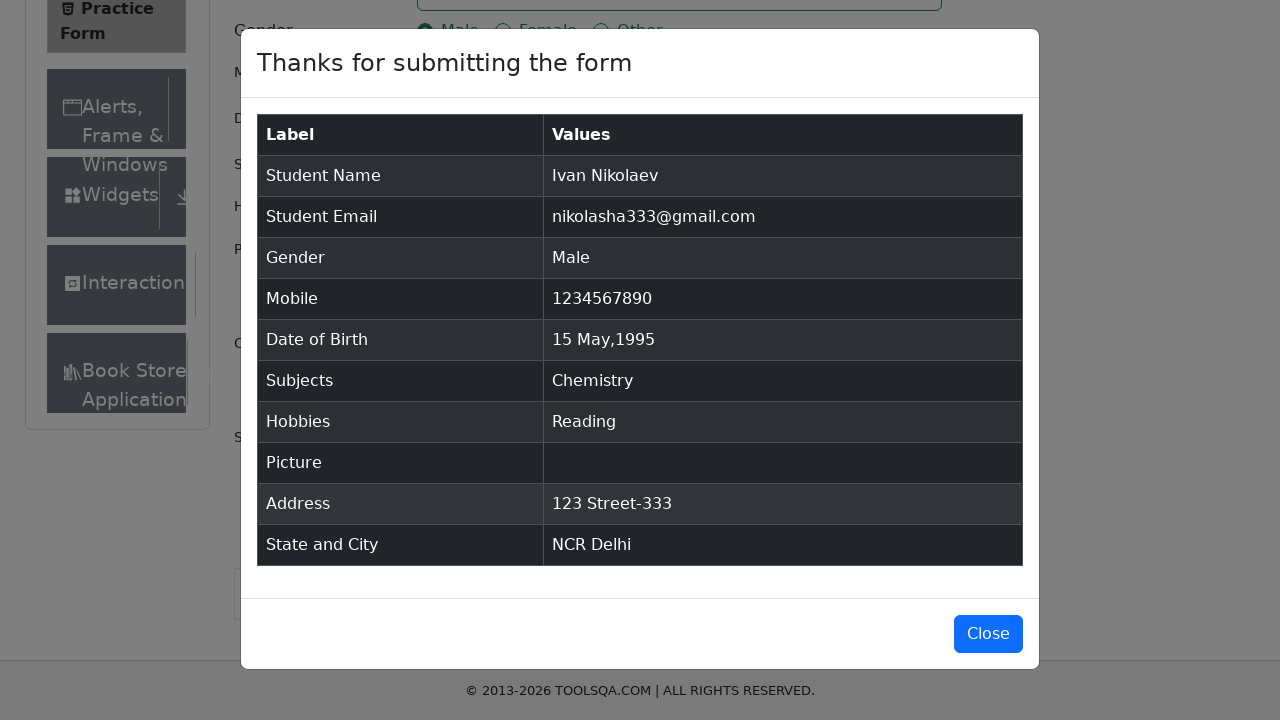